Navigates to Juejin's newest articles page and verifies that article entries are displayed

Starting URL: https://juejin.cn/?sort=newest

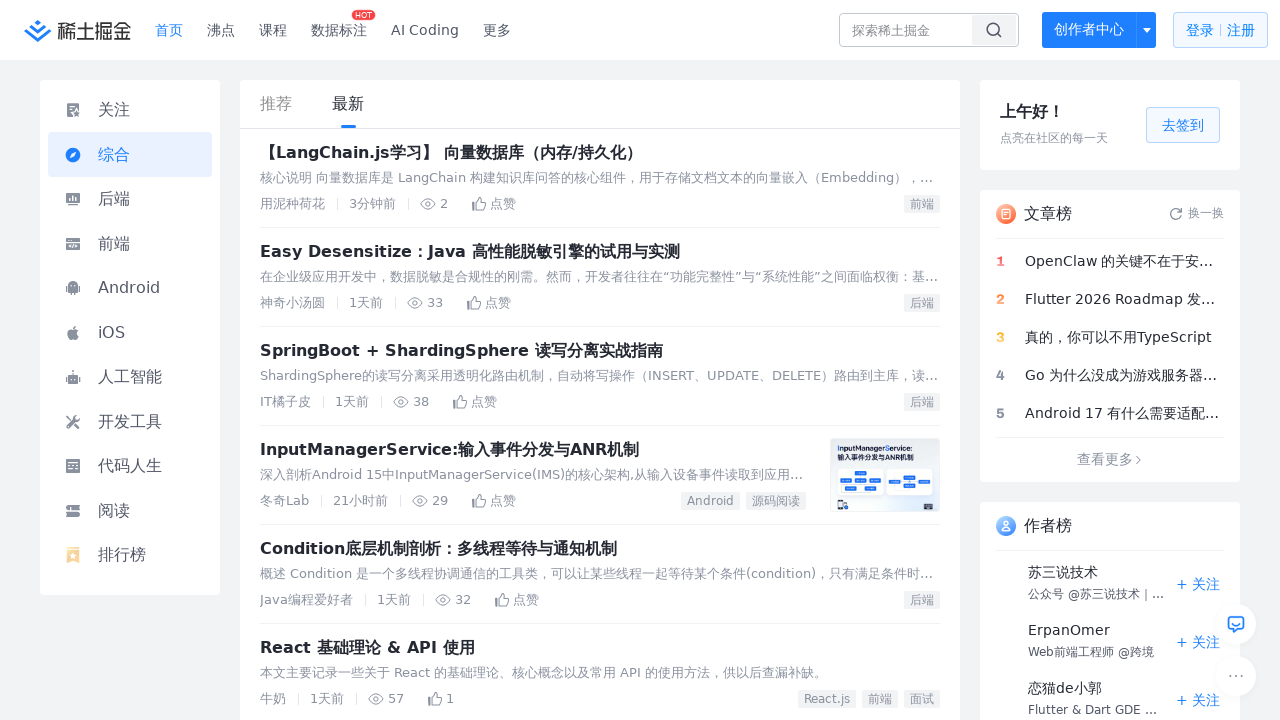

Waited for article entries to load on Juejin newest articles page
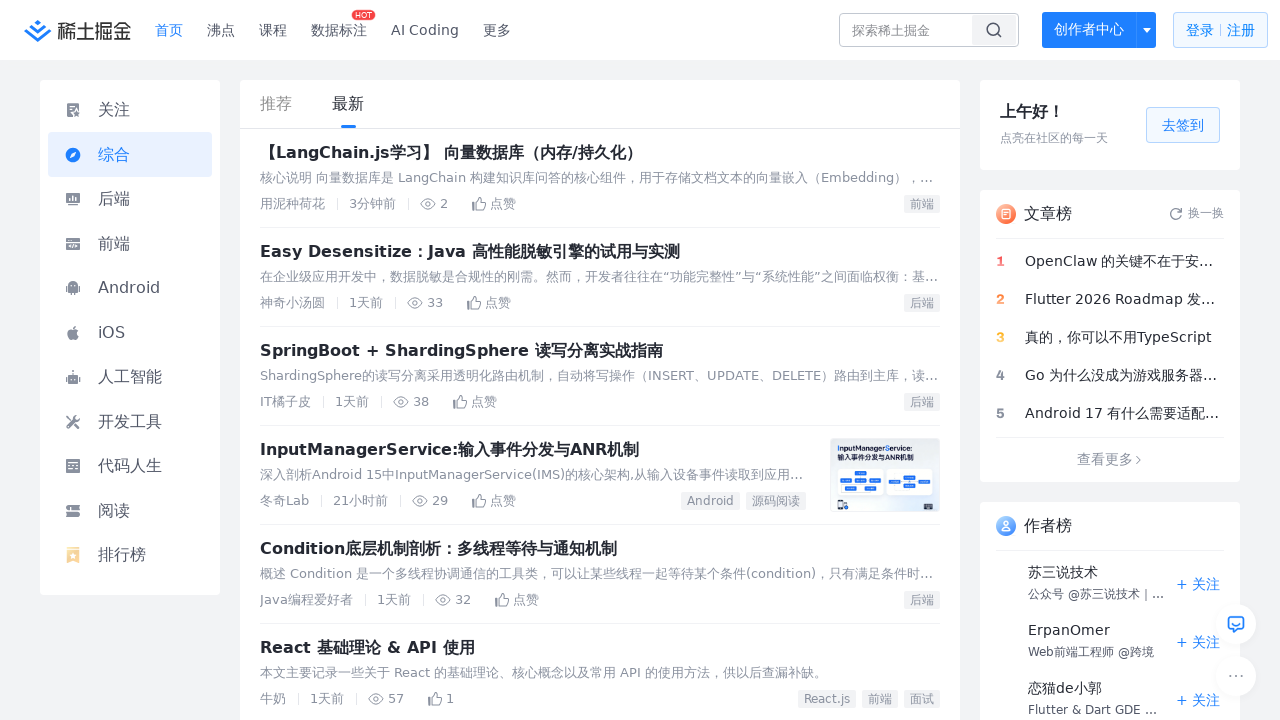

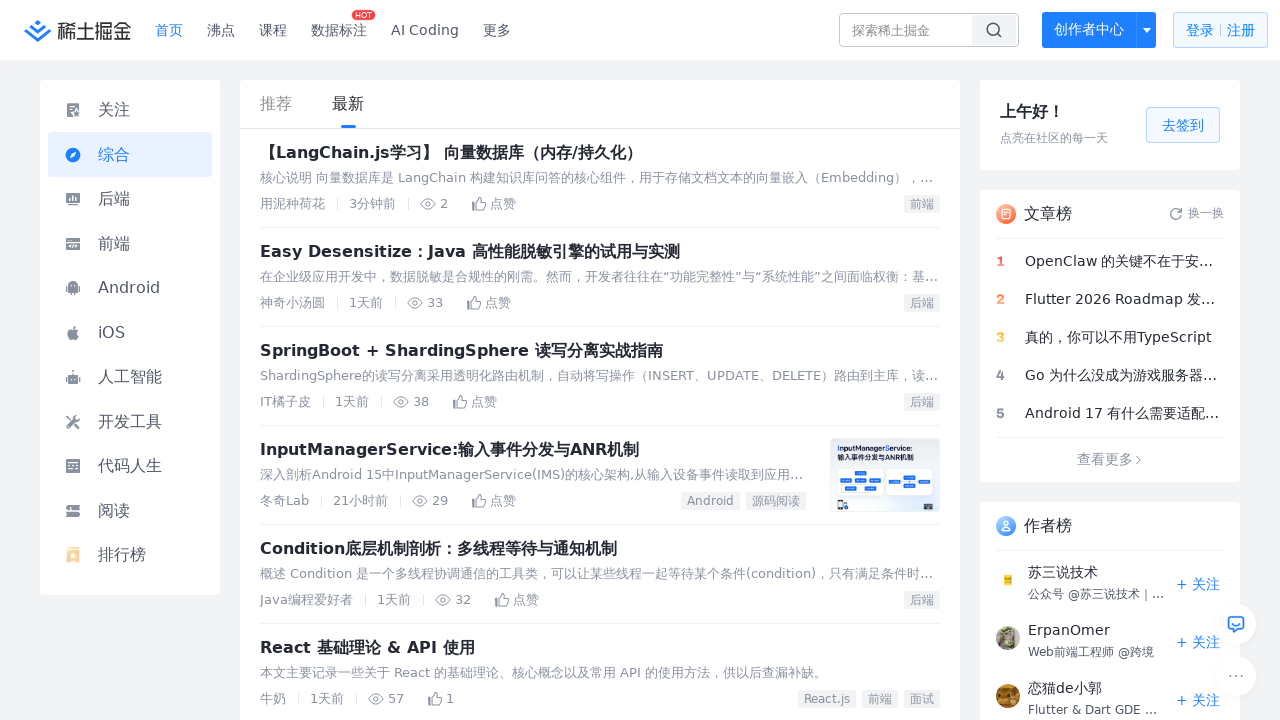